Tests dynamically loading page elements with implicit wait configured, clicking the start button and finding the "Hello World!" text that appears after loading

Starting URL: https://the-internet.herokuapp.com/dynamic_loading/1

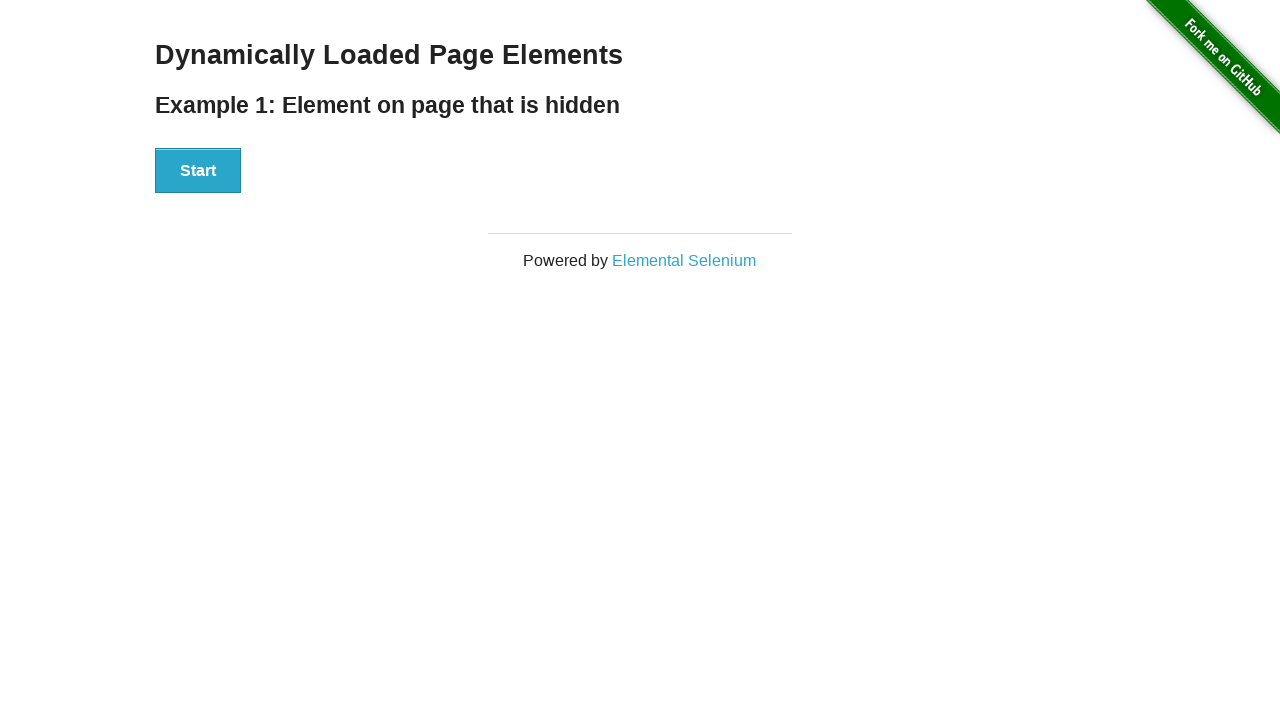

Clicked the start button to trigger dynamic loading at (198, 171) on button
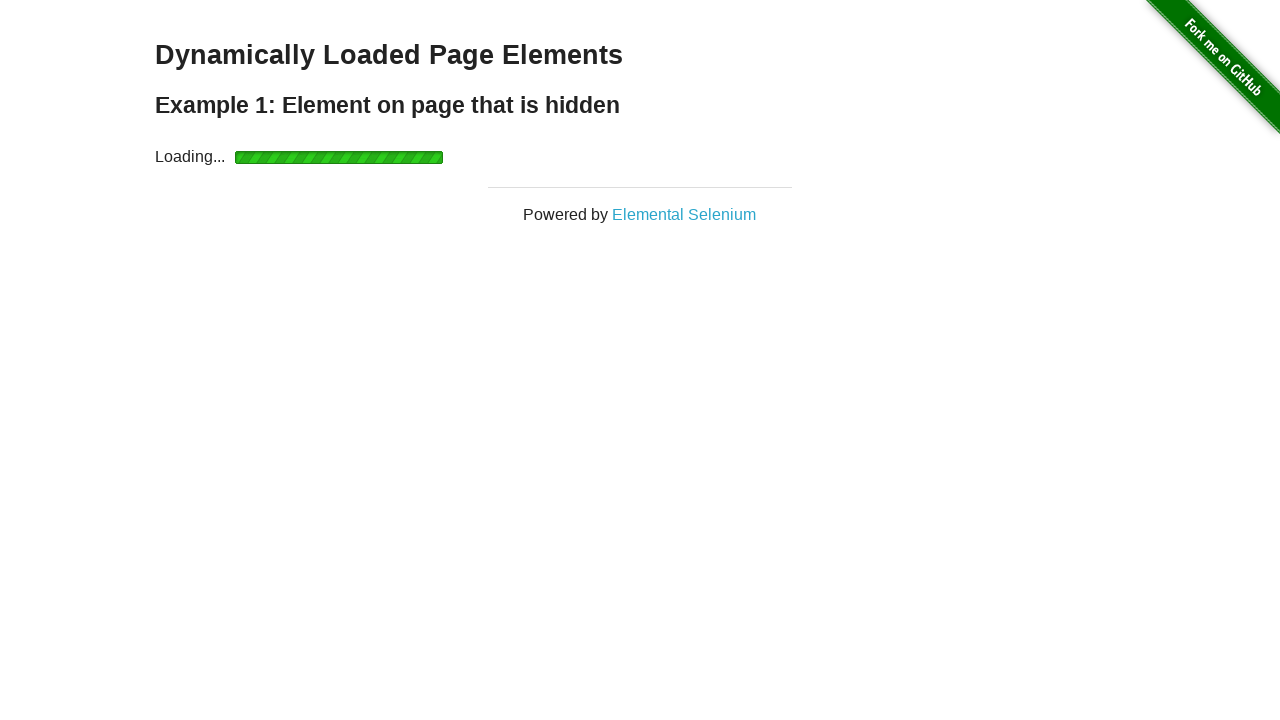

Waited for dynamically loaded 'Hello World!' text to appear
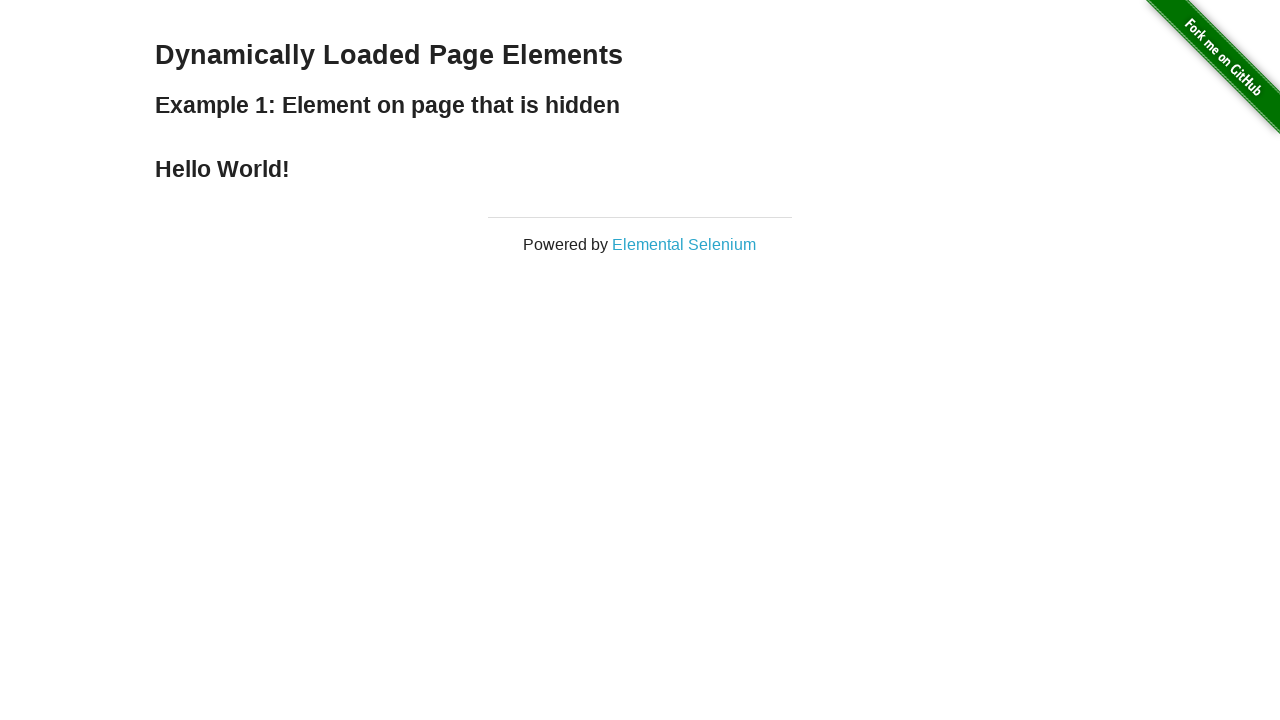

Clicked on the 'Hello World!' text element at (640, 169) on xpath=//*[contains(text(),'Hello World!')]
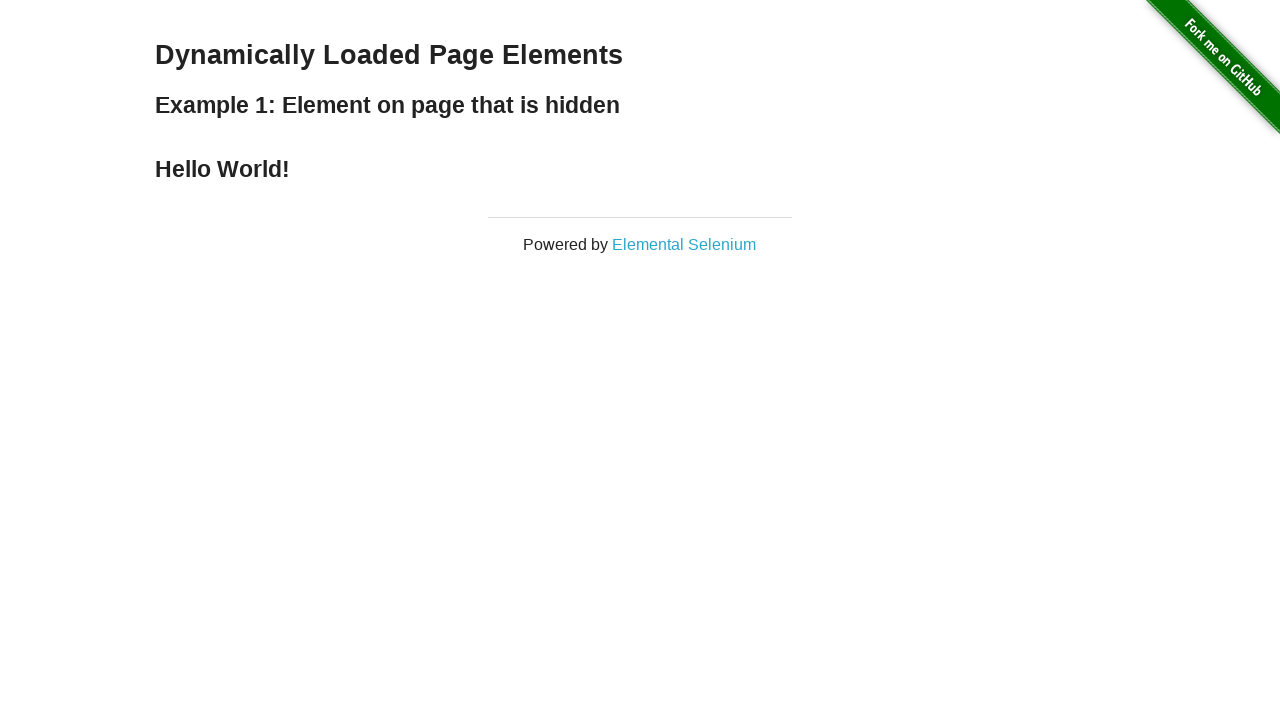

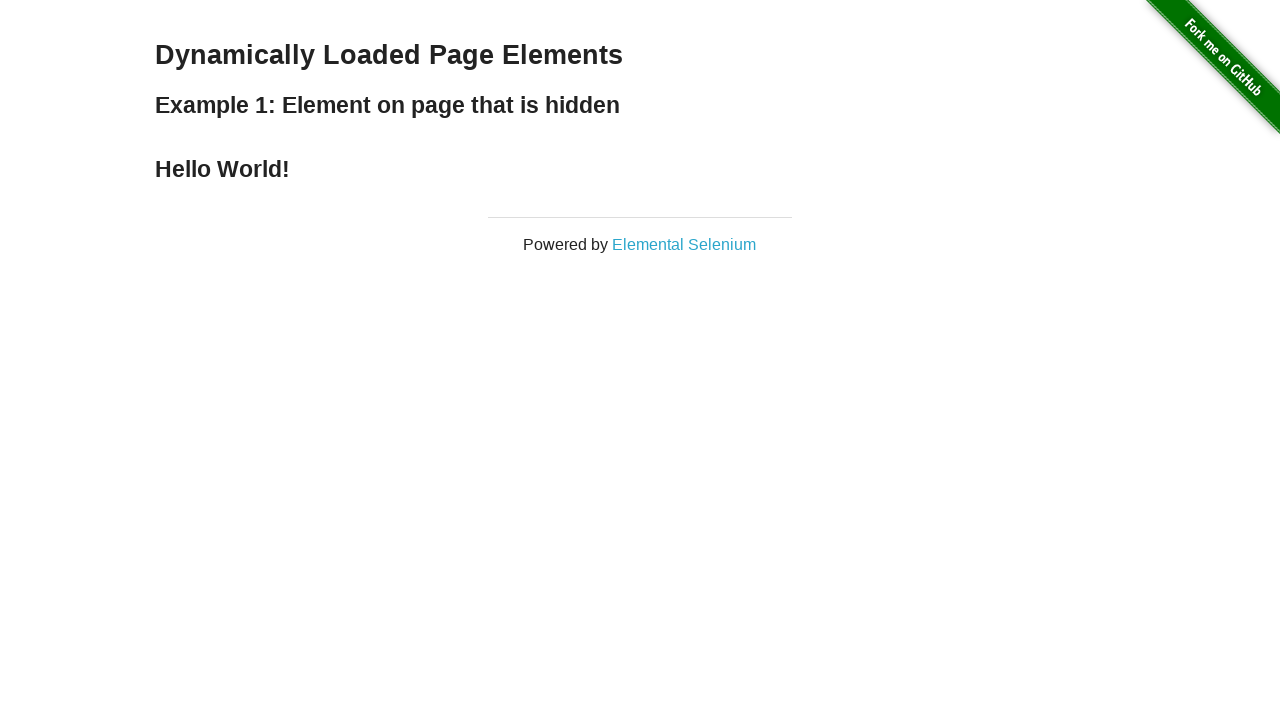